Tests dropdown selection functionality by selecting options using different methods (by index, value, and visible text)

Starting URL: https://omayo.blogspot.com/2013/05/page-one.html

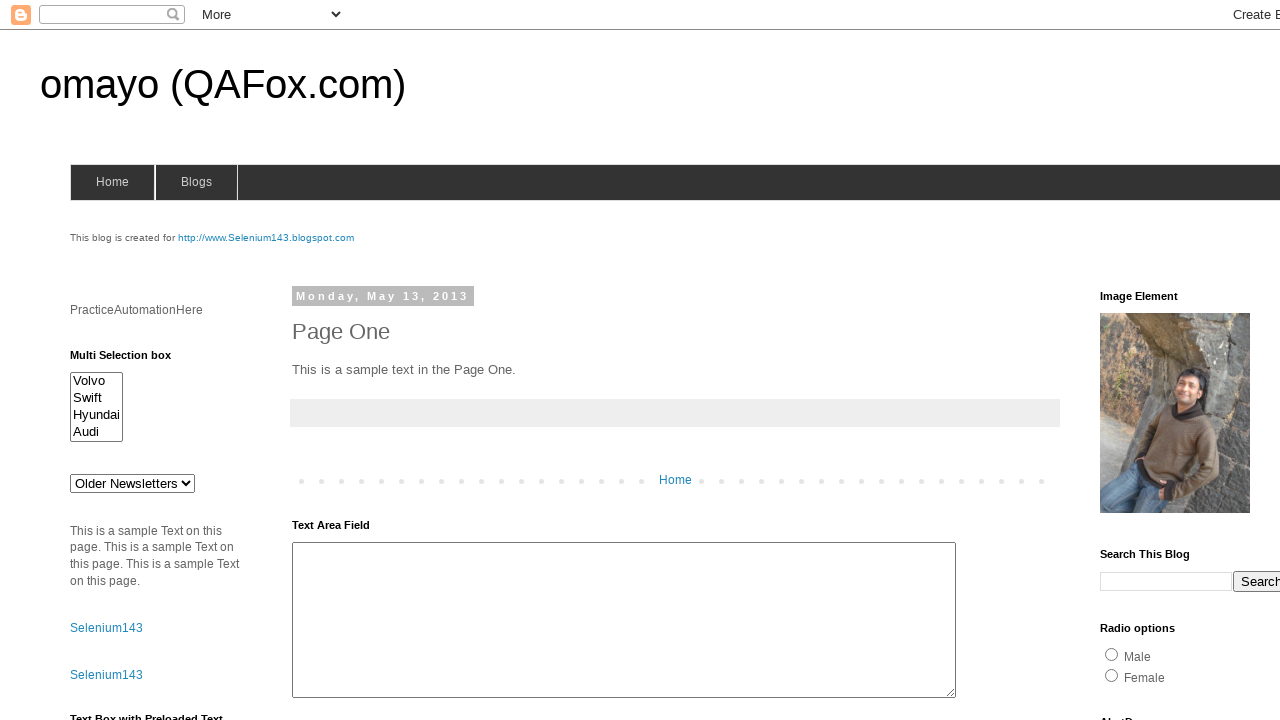

Located dropdown element with id 'drop1'
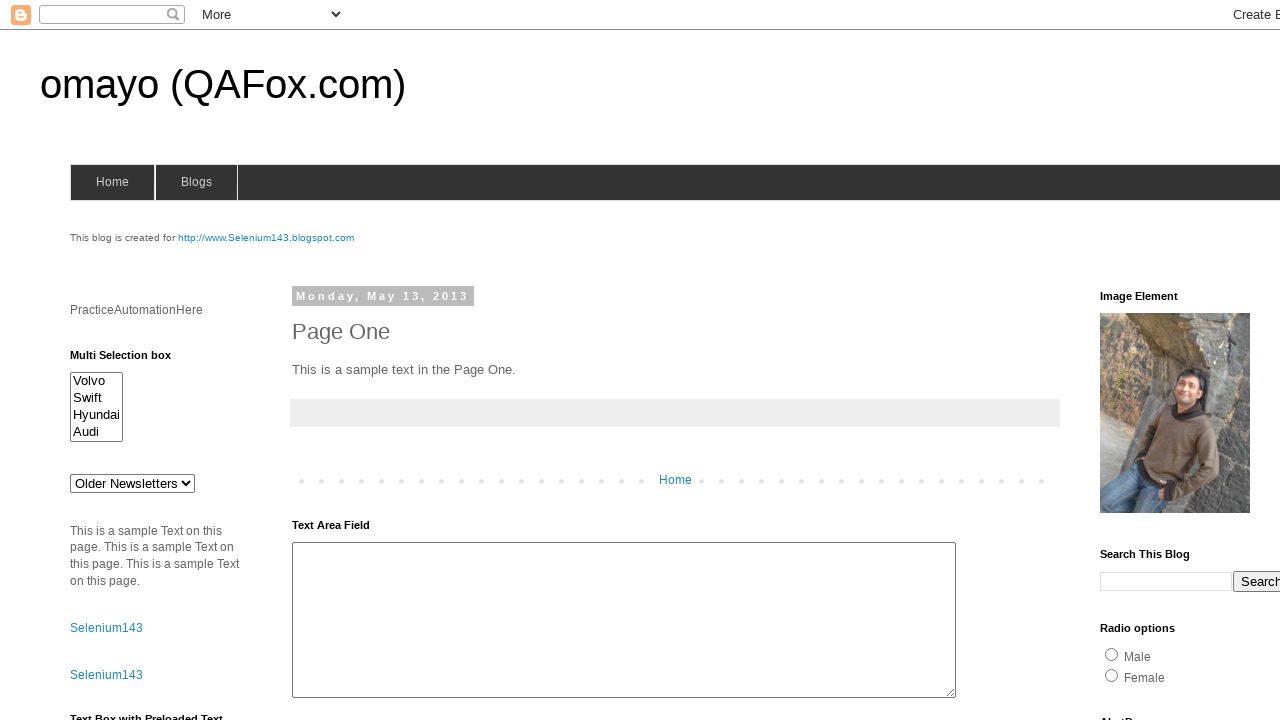

Selected dropdown option by index 2 (3rd option) on #drop1
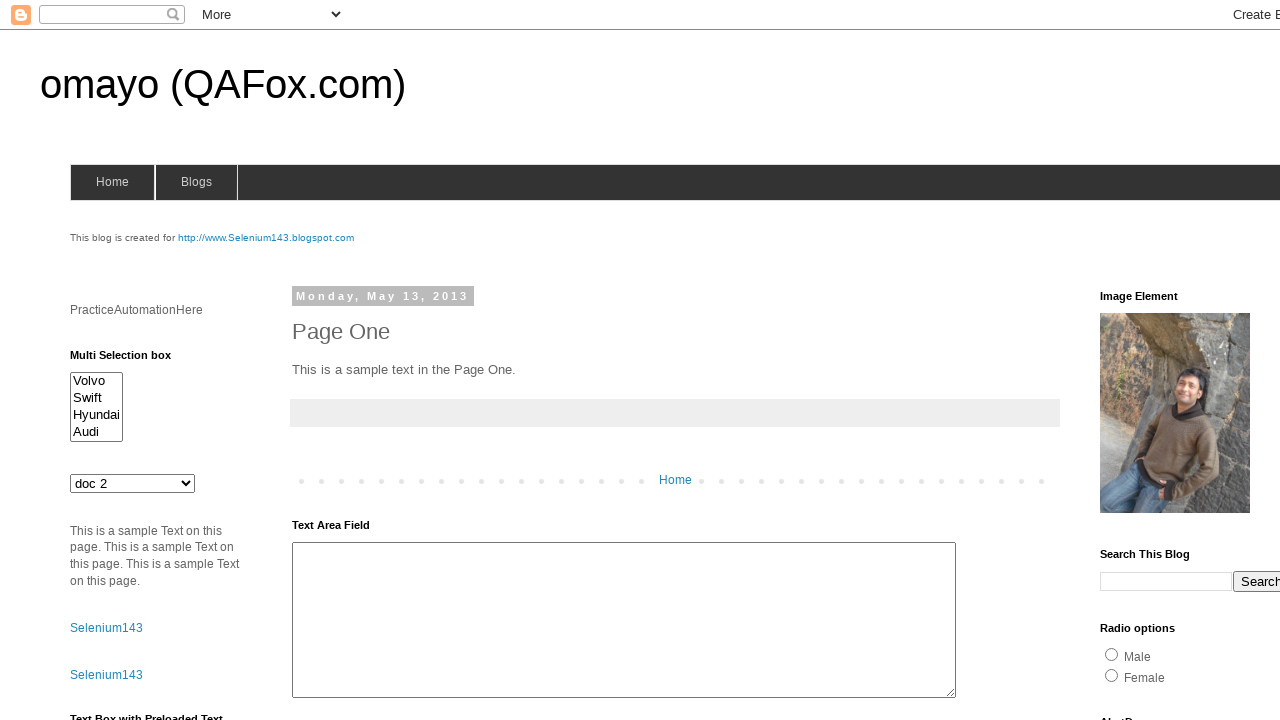

Selected dropdown option by value 'mno' on #drop1
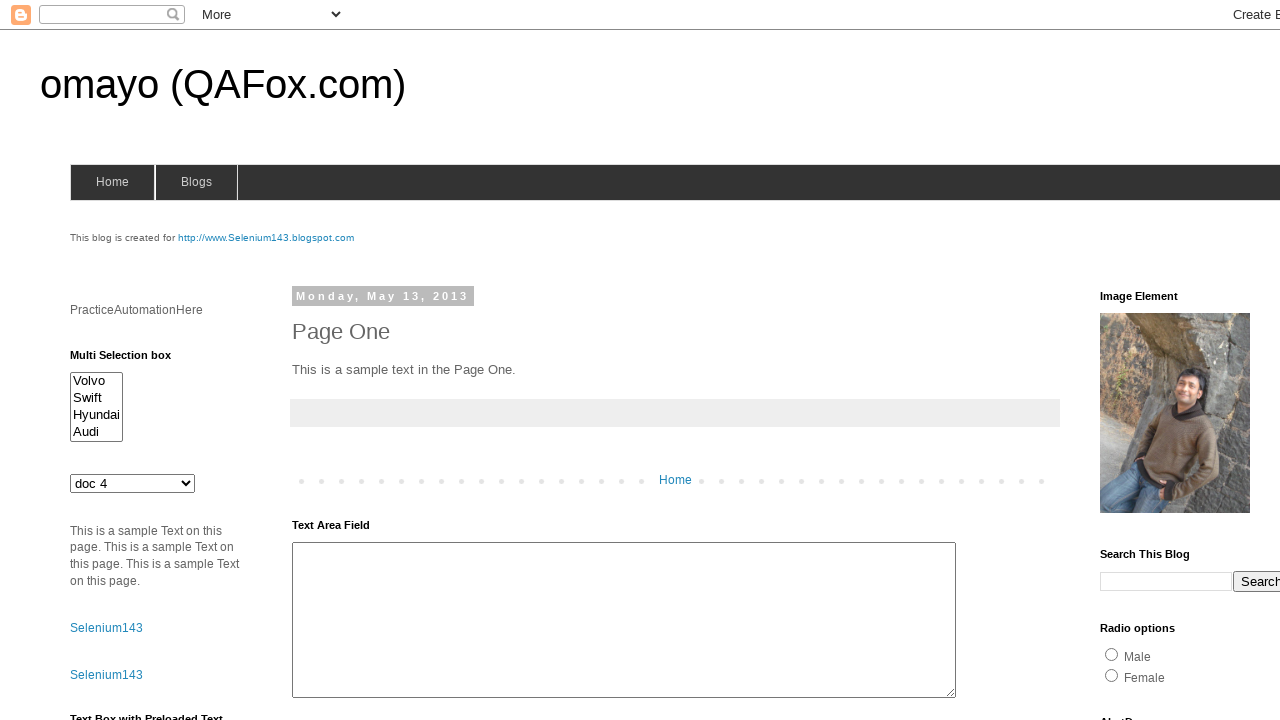

Selected dropdown option by visible text 'doc 3' on #drop1
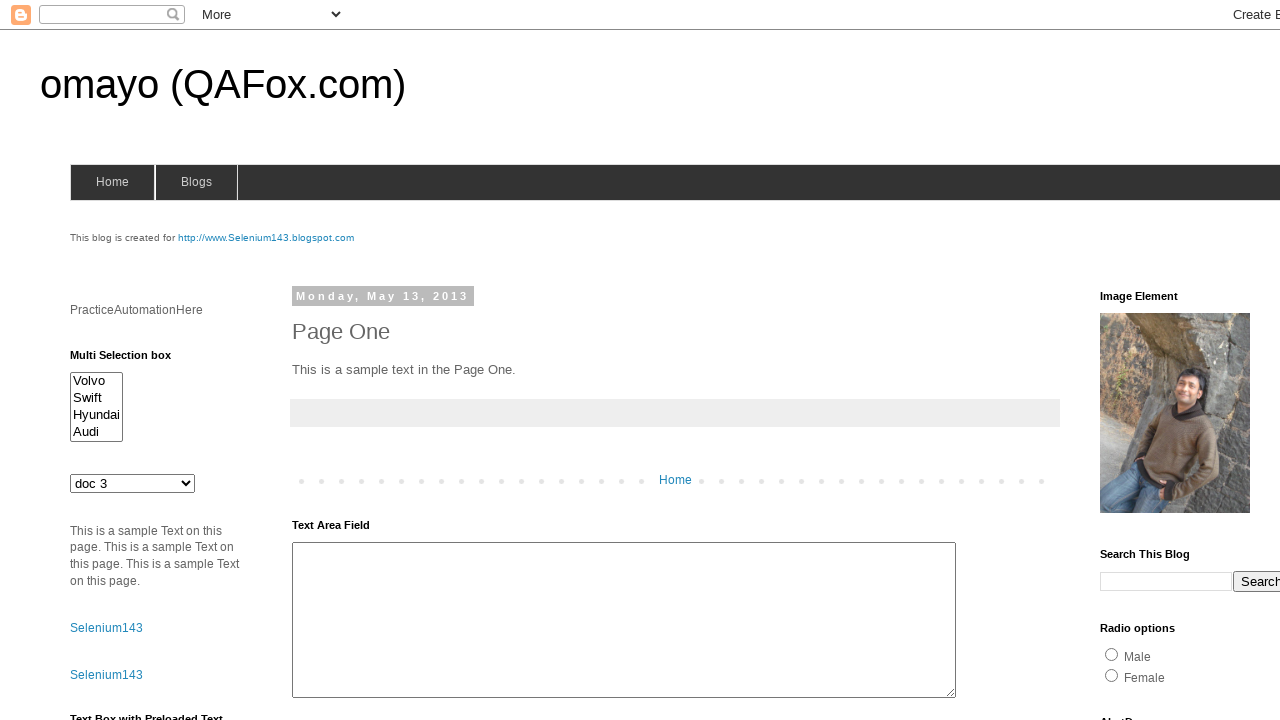

Retrieved all dropdown options
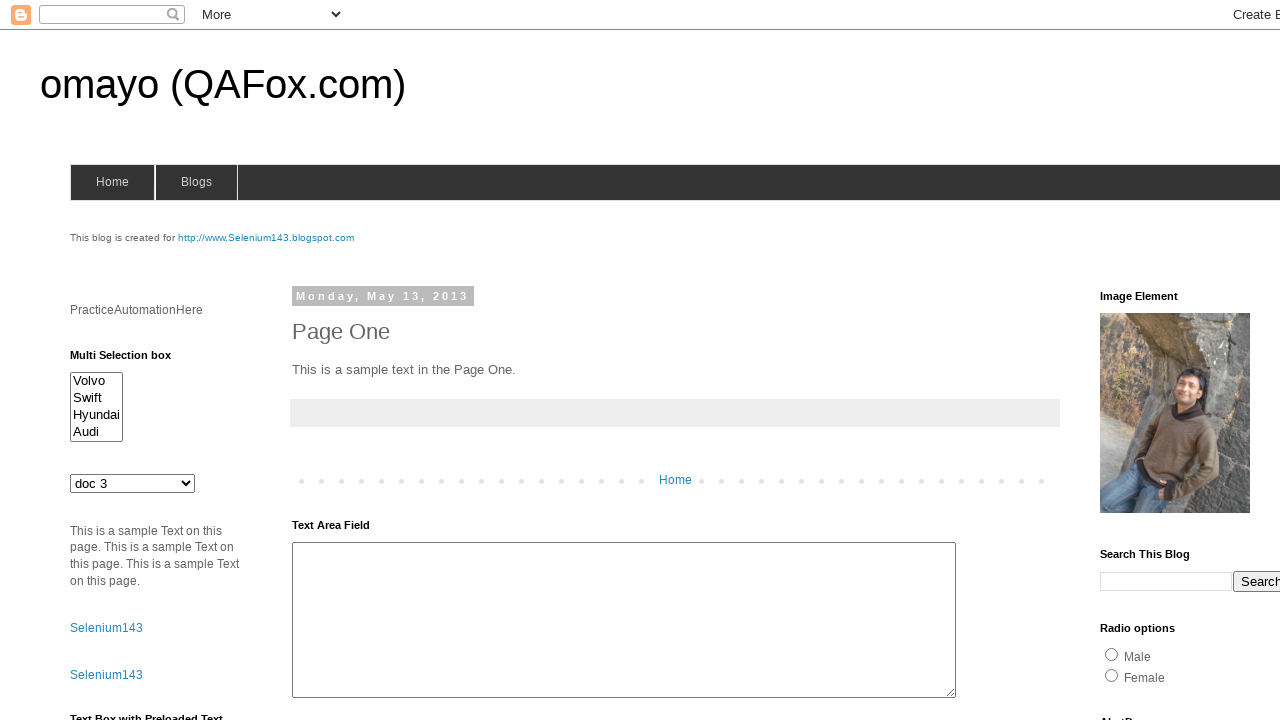

Printed option text: Older Newsletters

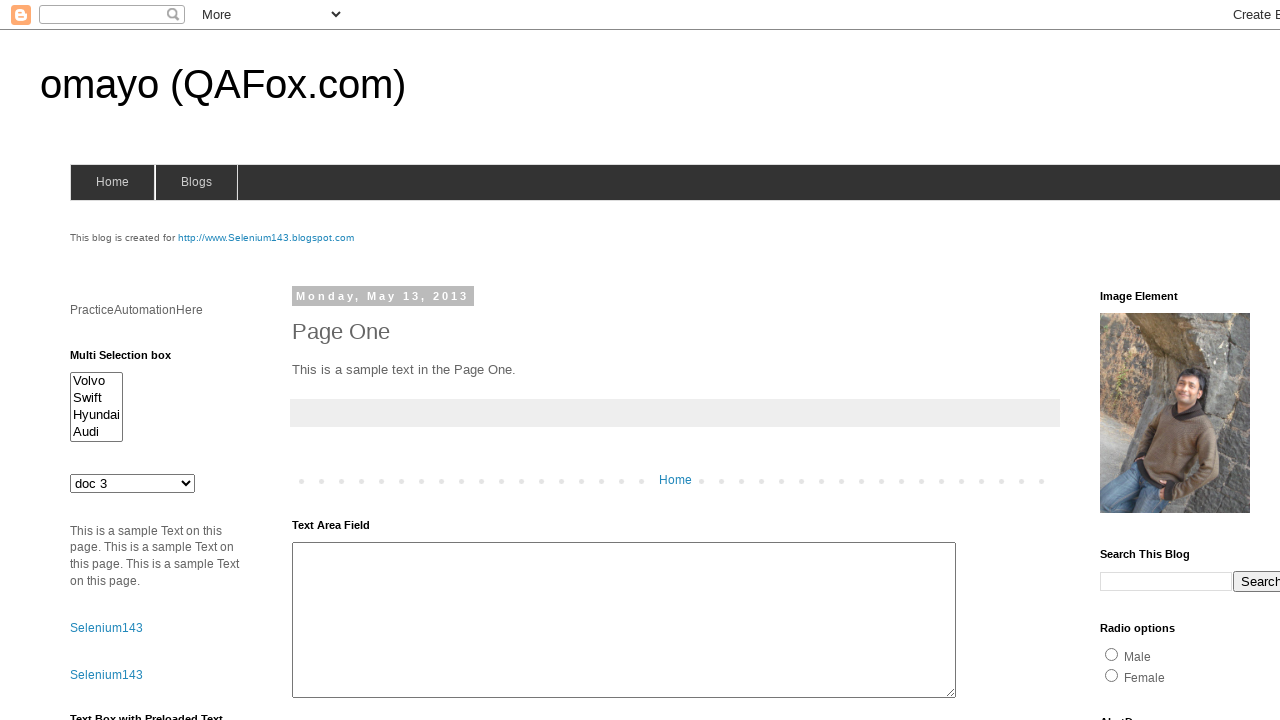

Printed option text: doc 1

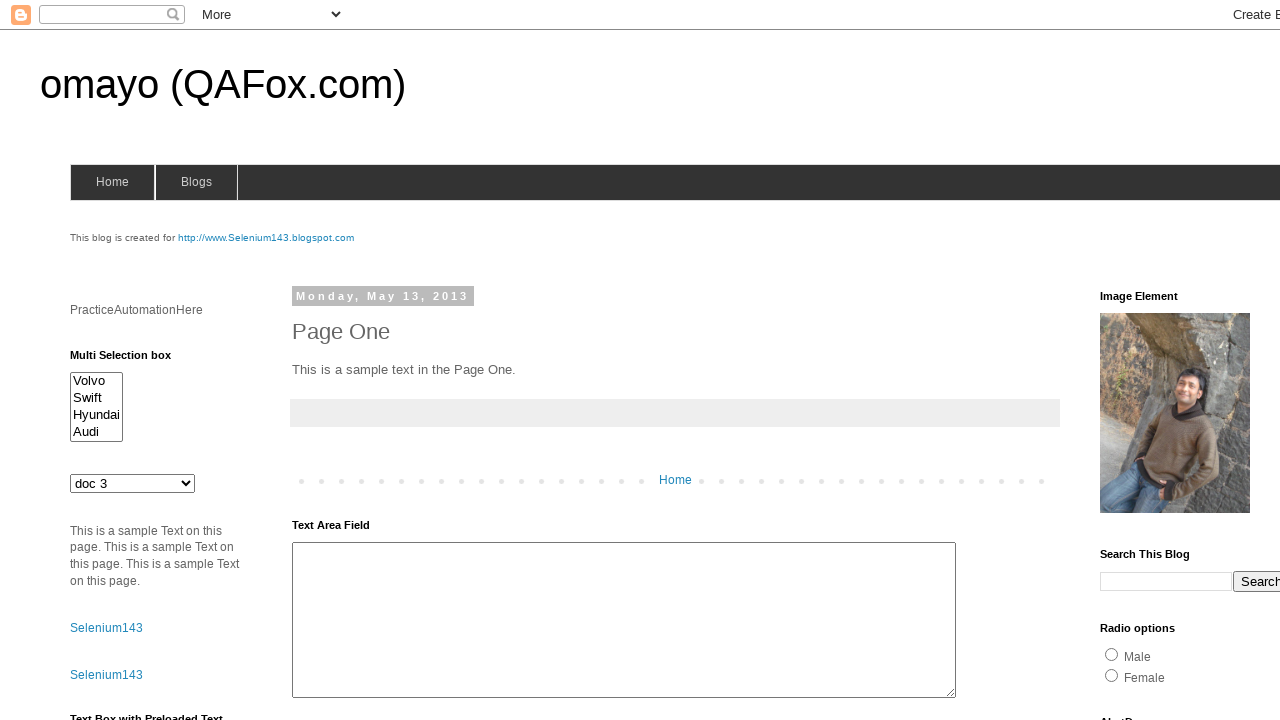

Printed option text: doc 2

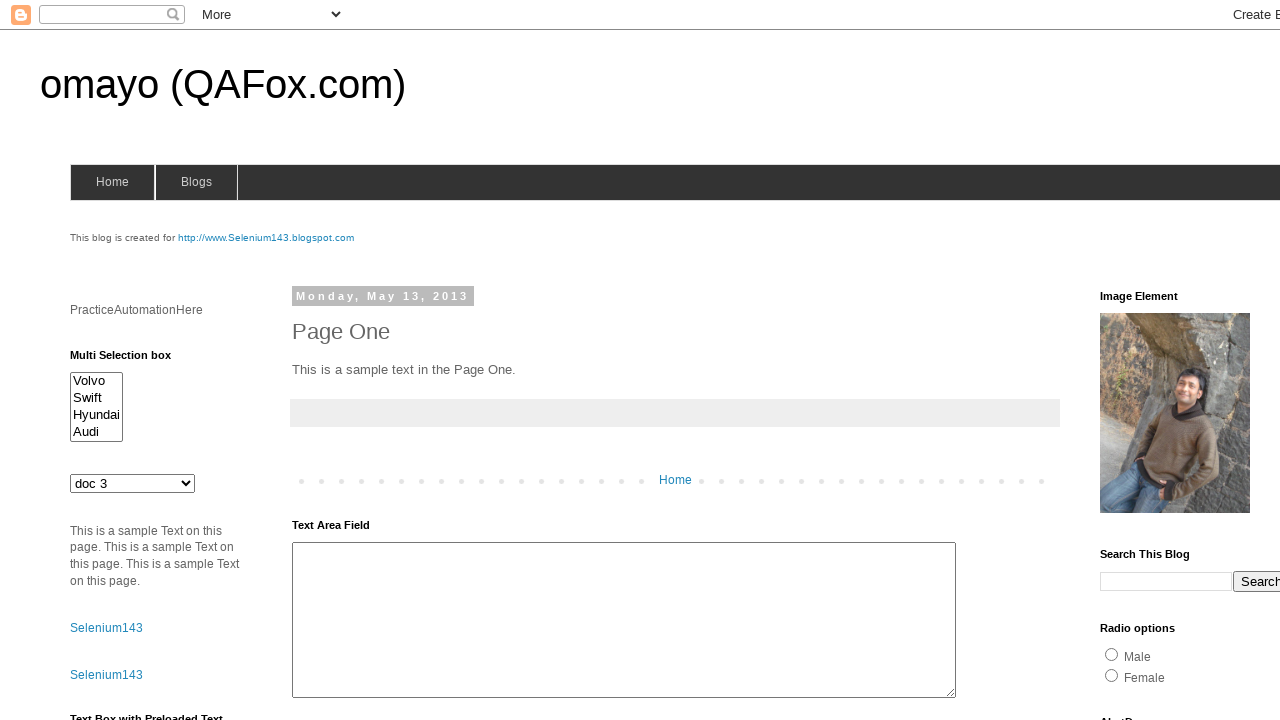

Printed option text: doc 3

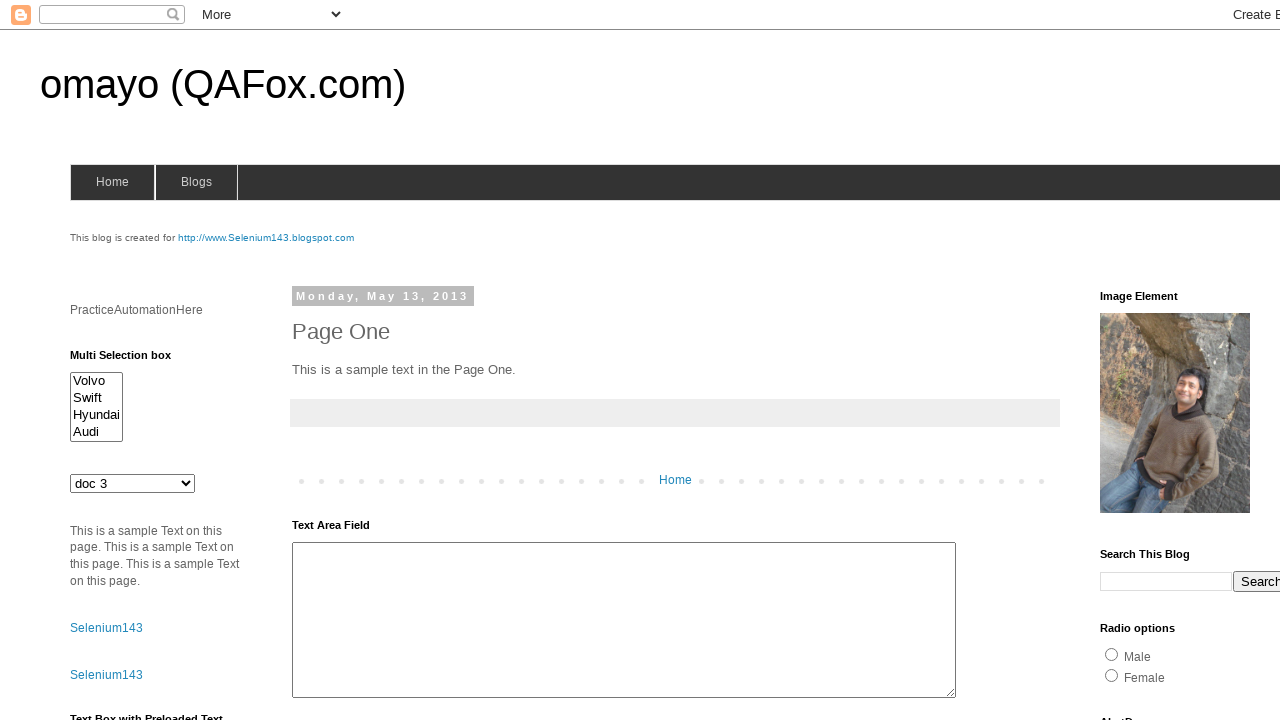

Printed option text: doc 4

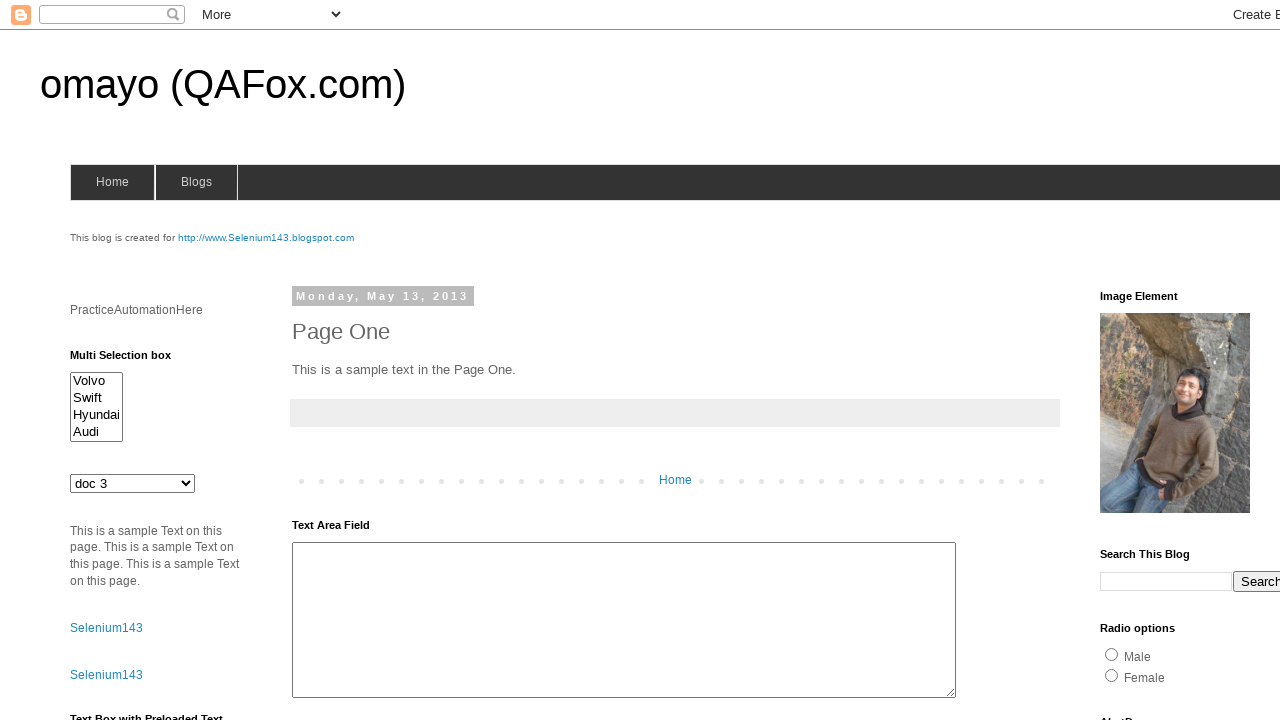

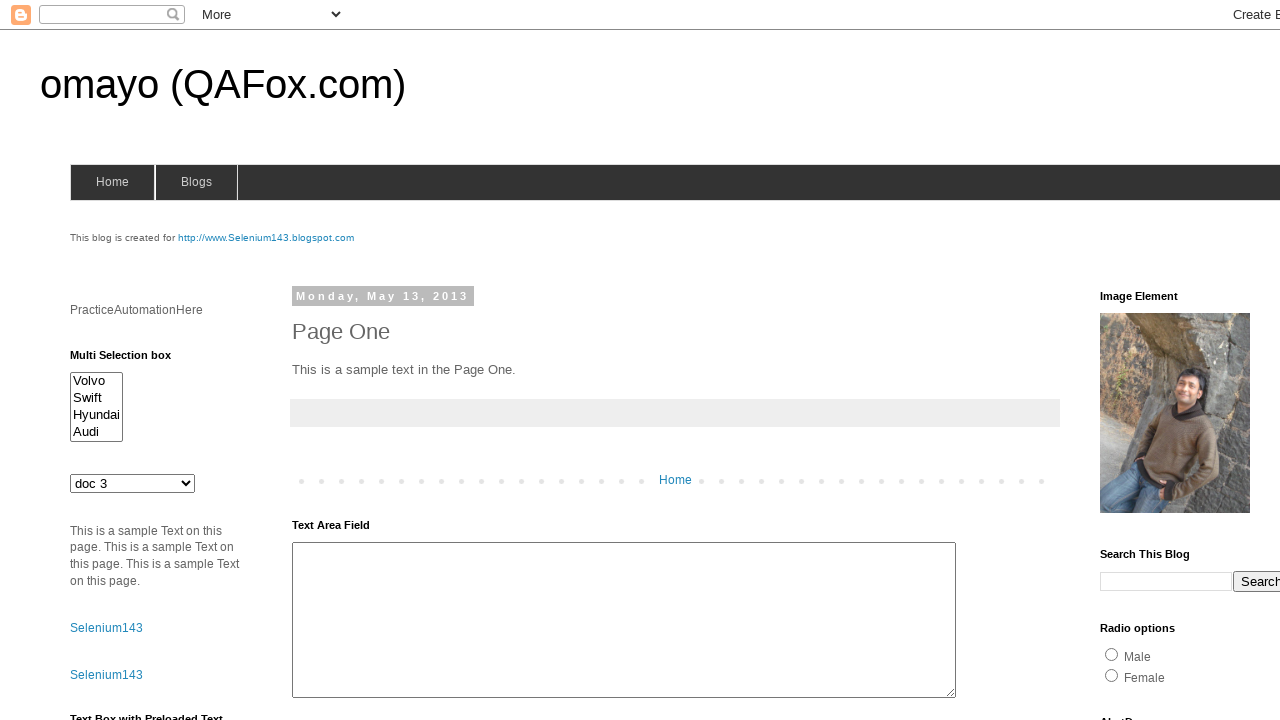